Verifies that the OrangeHRM logo is displayed on the login page by checking the visibility of the logo element.

Starting URL: https://opensource-demo.orangehrmlive.com/web/index.php/auth/login

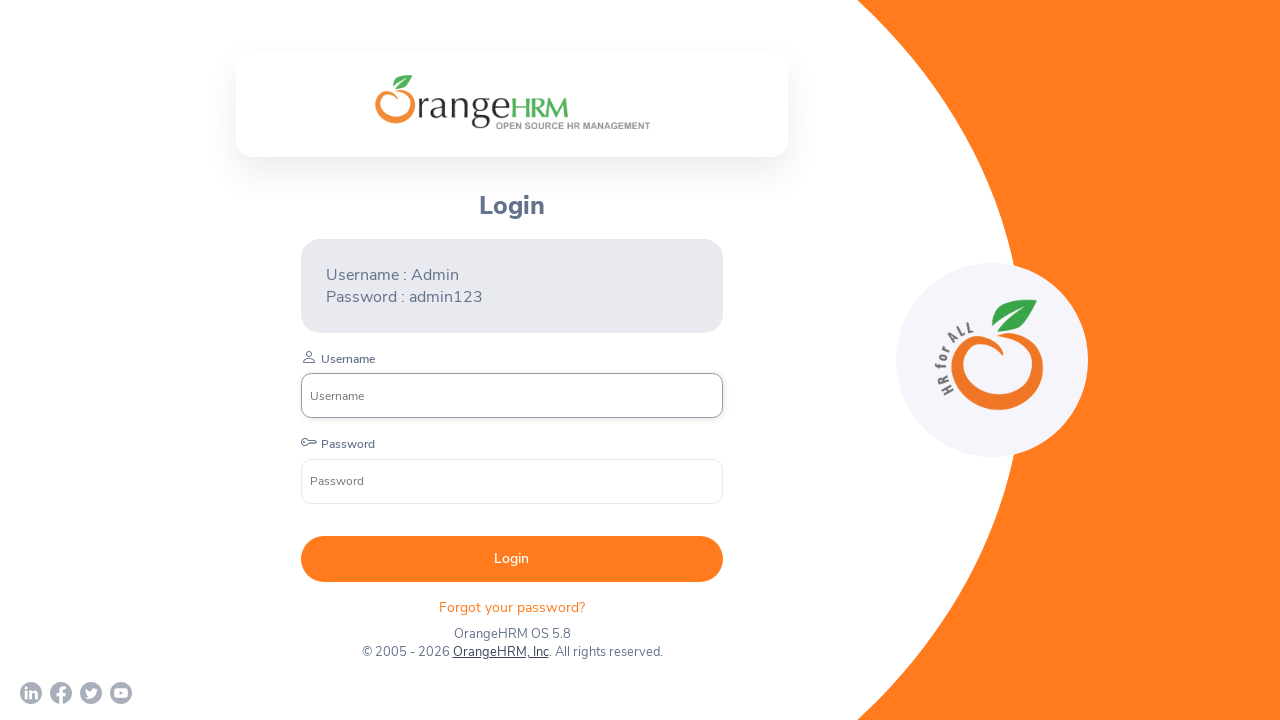

Waited 5 seconds for page to load
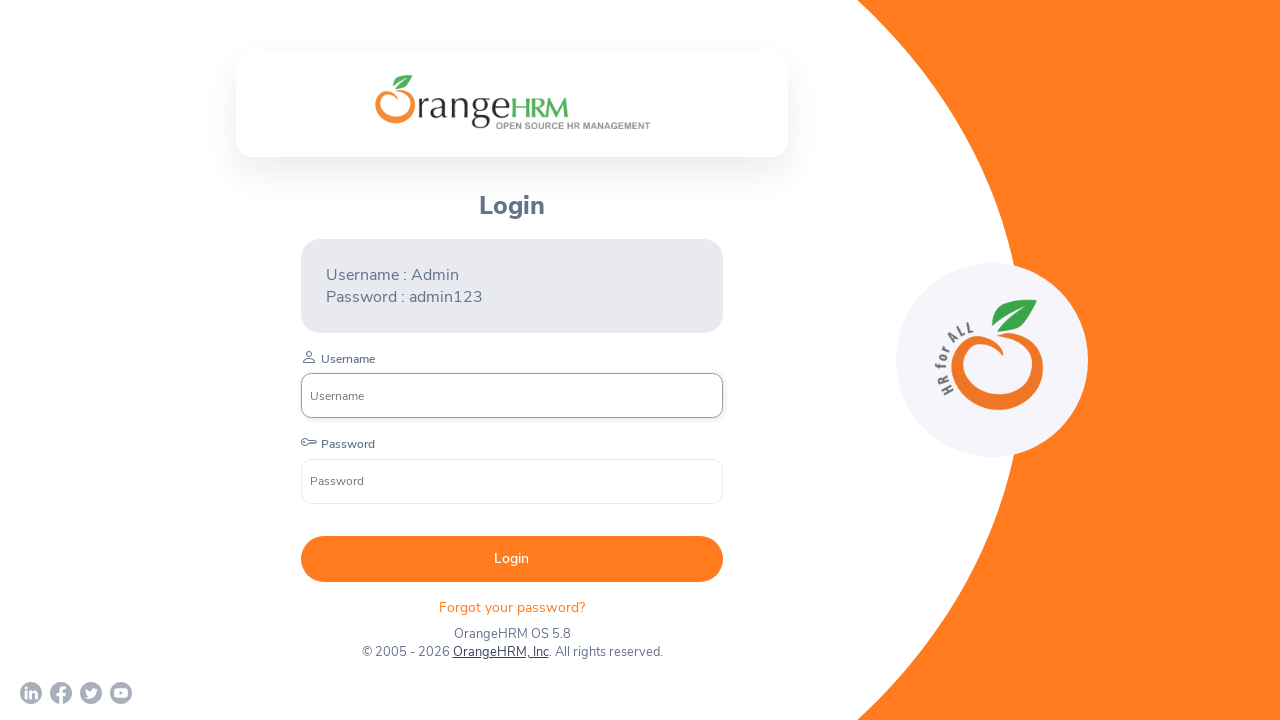

Located OrangeHRM logo element
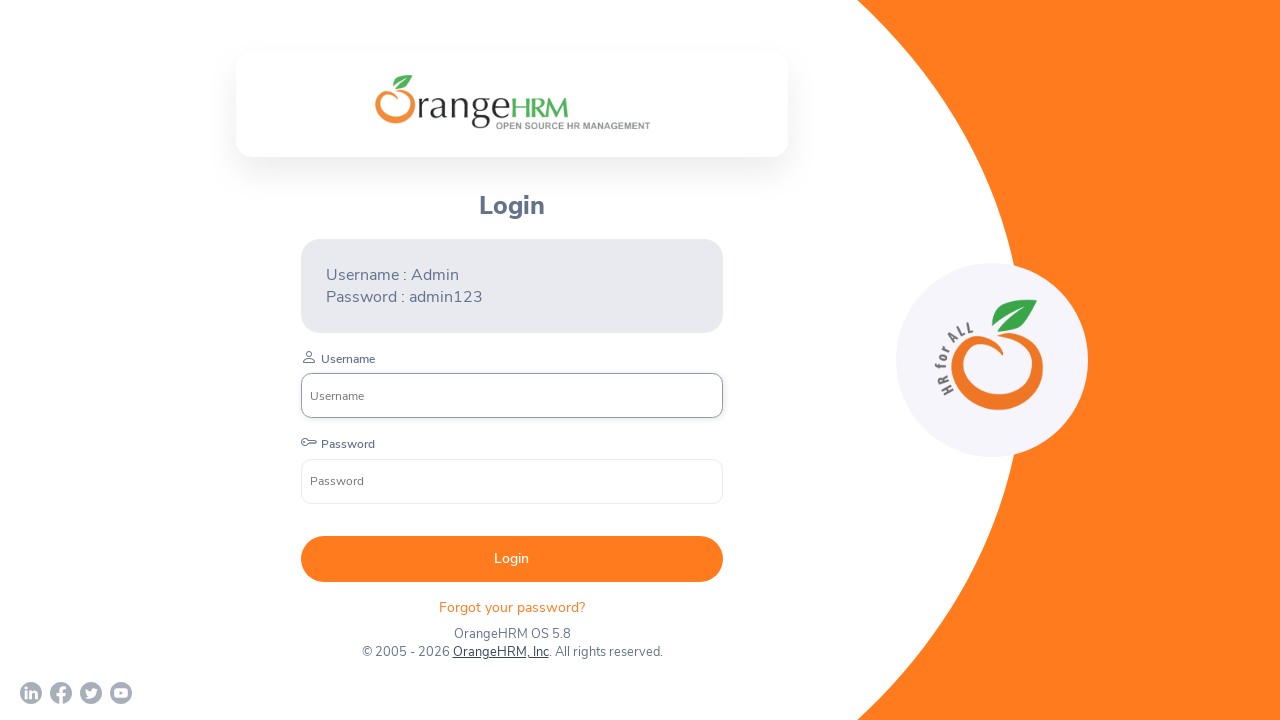

Verified that OrangeHRM logo is visible on the login page
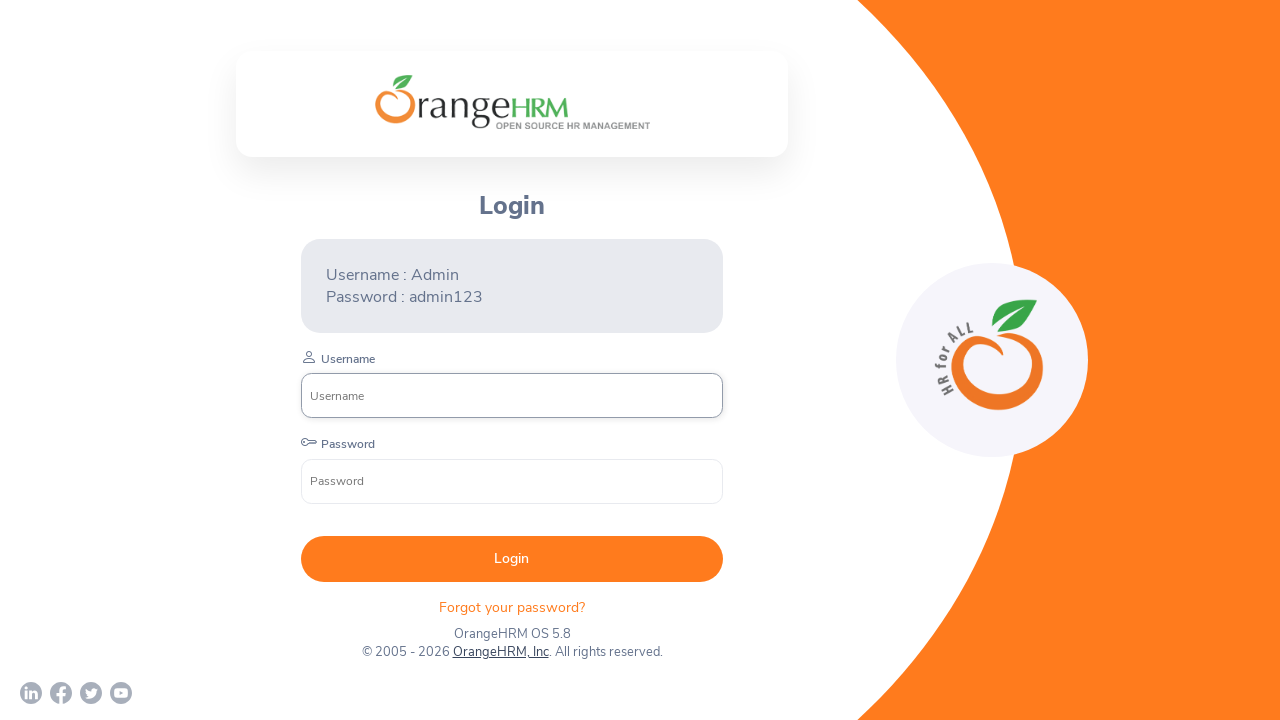

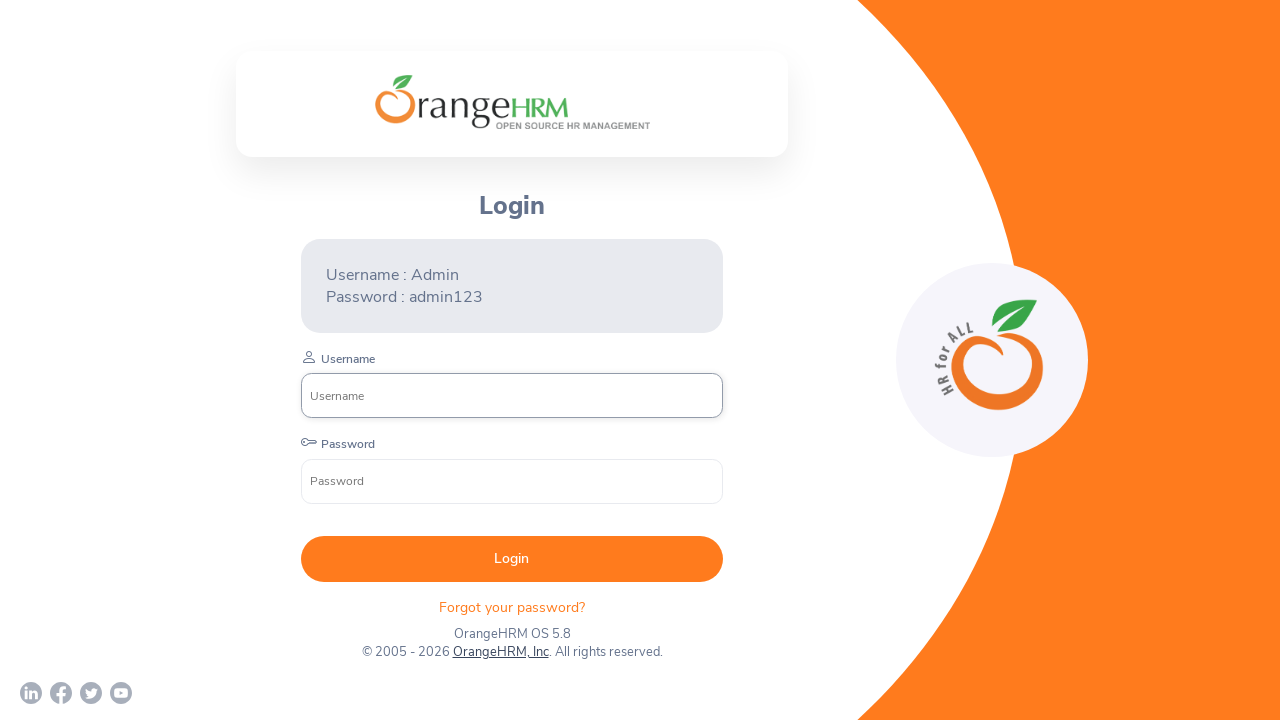